Tests that selecting the Samsung filter on the BrowserStack Demo store displays only Samsung devices and no Apple (iPhone) devices

Starting URL: https://bstackdemo.com/

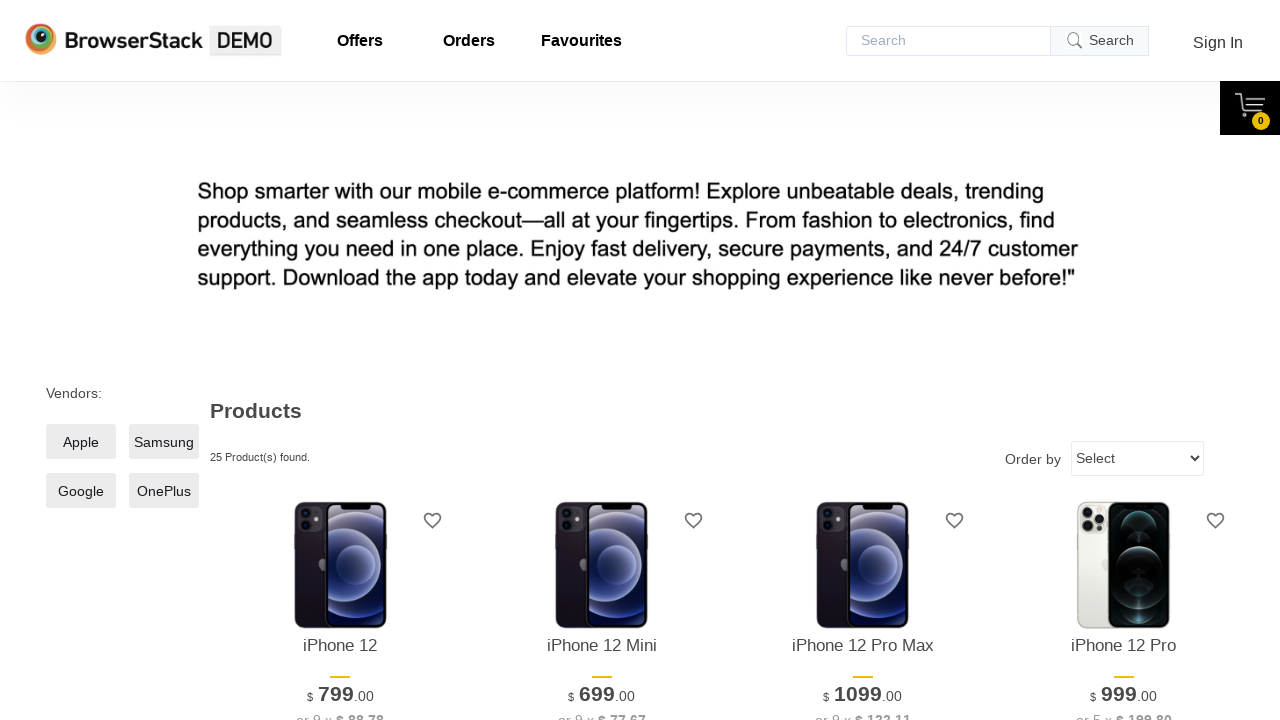

Waited for Samsung filter checkbox to be available
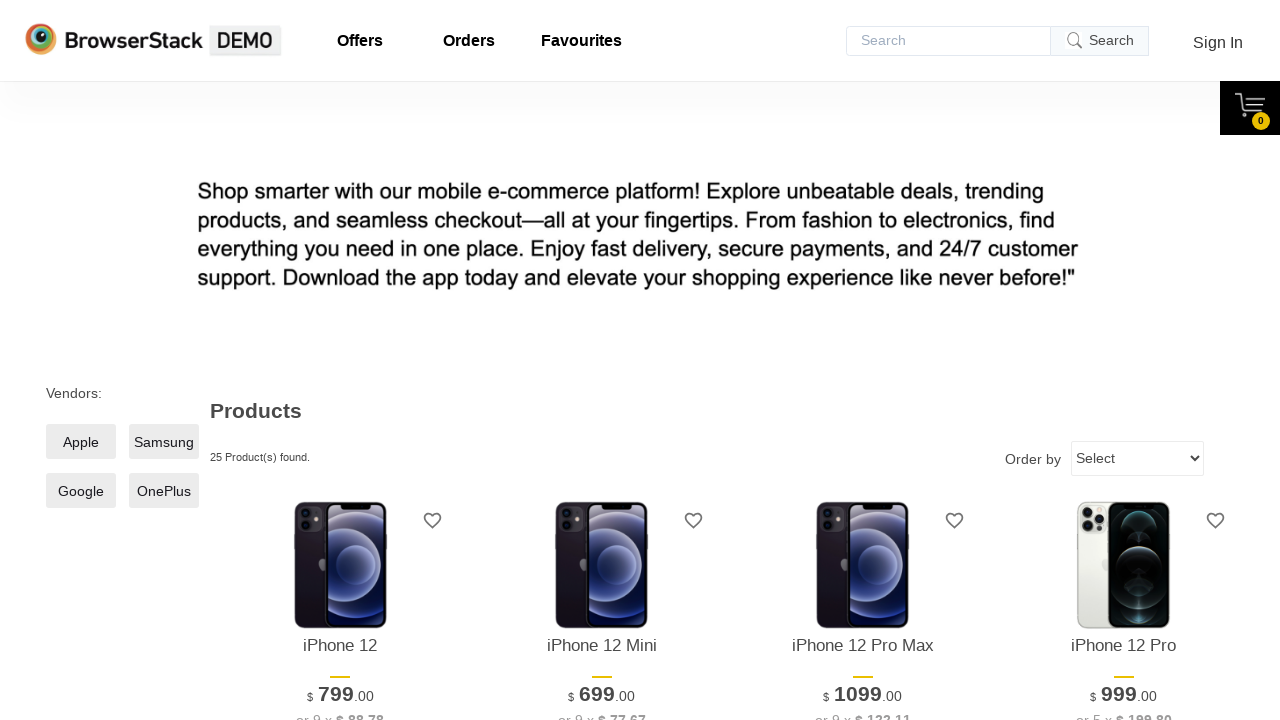

Clicked Samsung filter checkbox at (164, 442) on .filters-available-size:nth-child(3) .checkmark
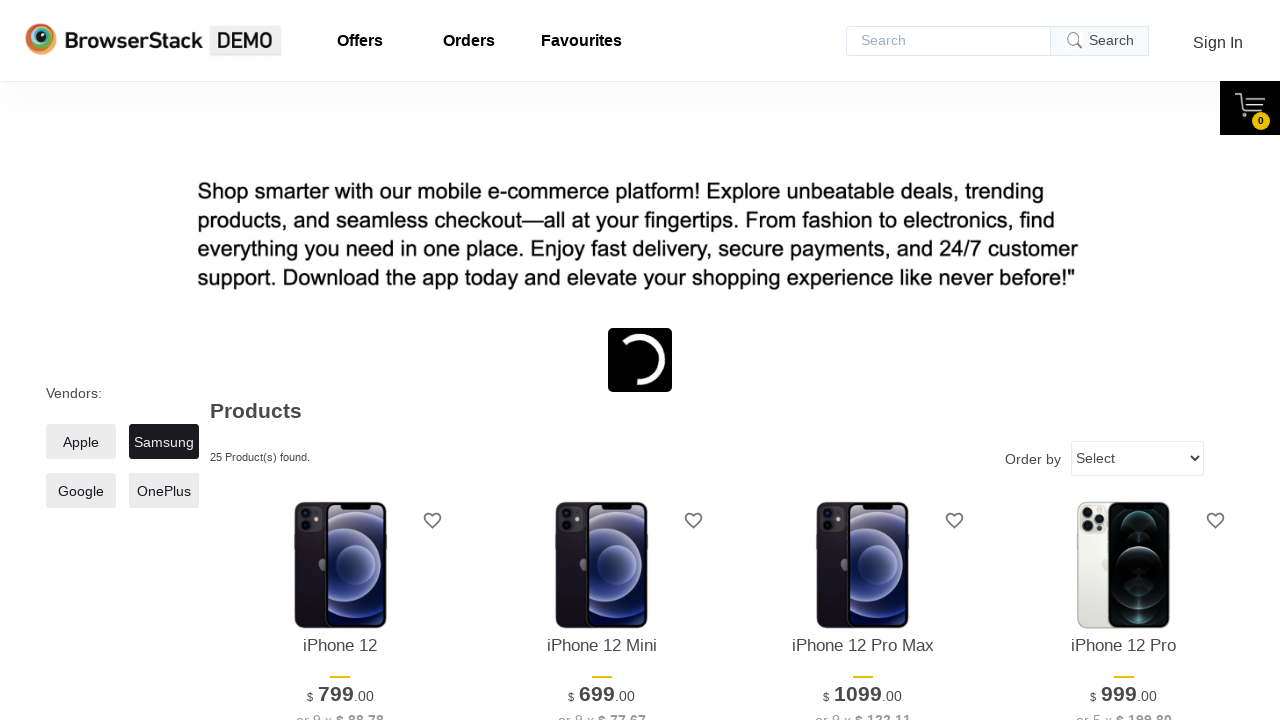

Waited for loading spinner to disappear
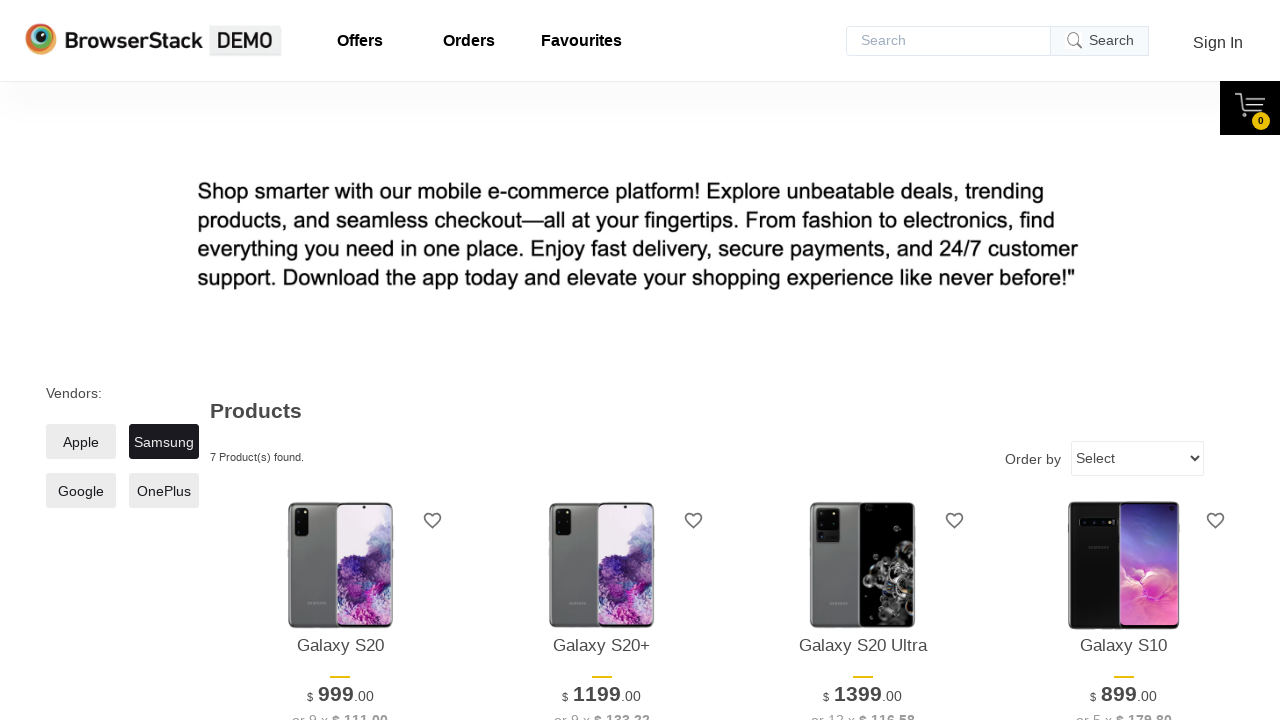

Waited for product items to be visible
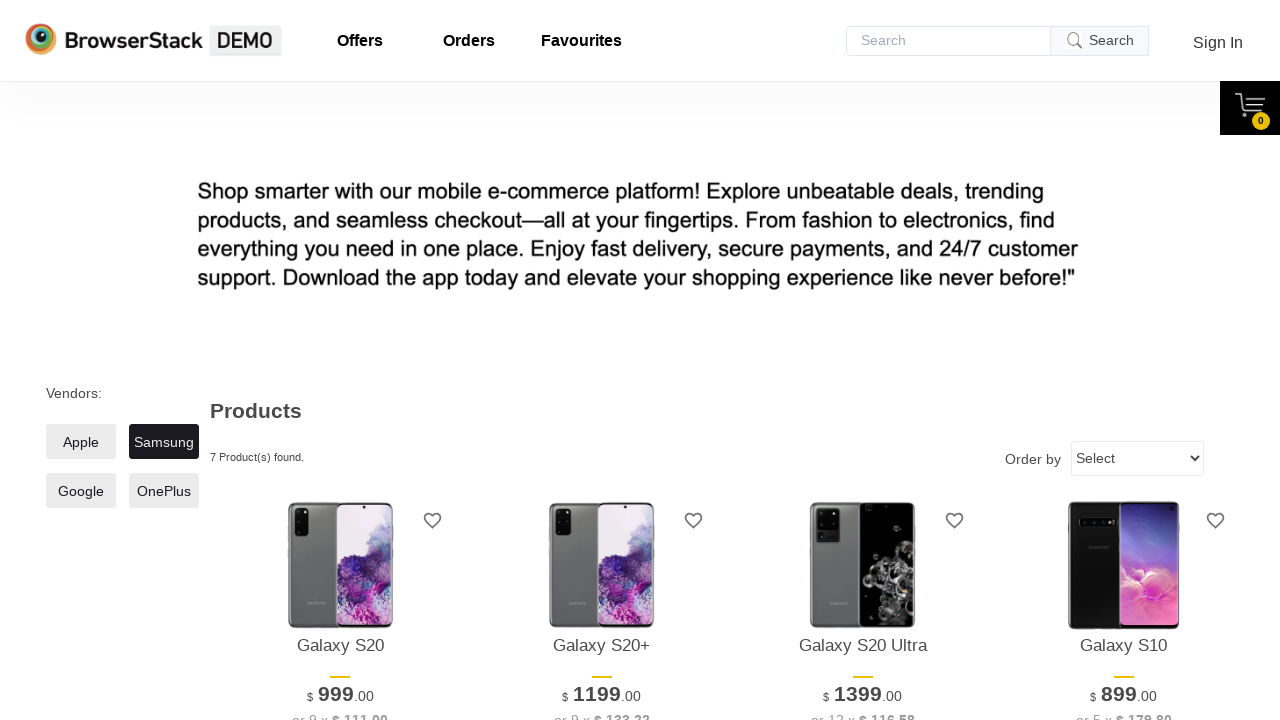

Retrieved all product titles from the filtered results
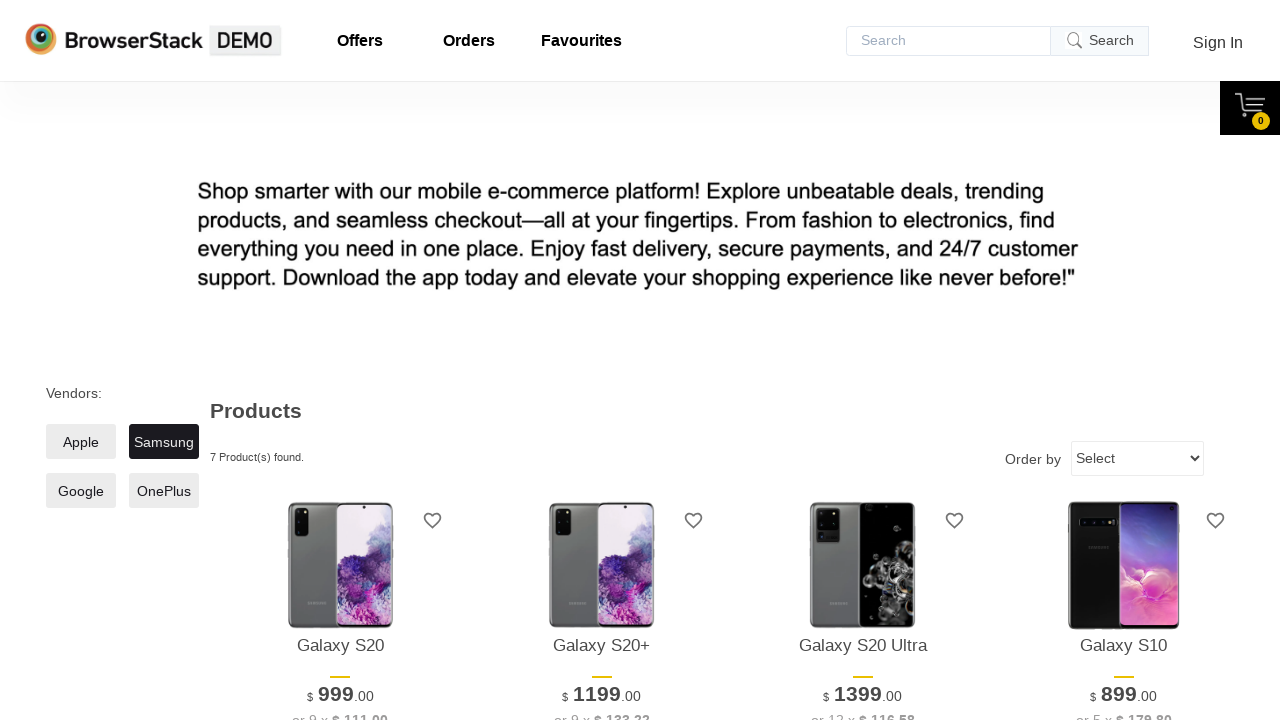

Verified that no Apple (iPhone) devices are displayed - Samsung filter is working correctly
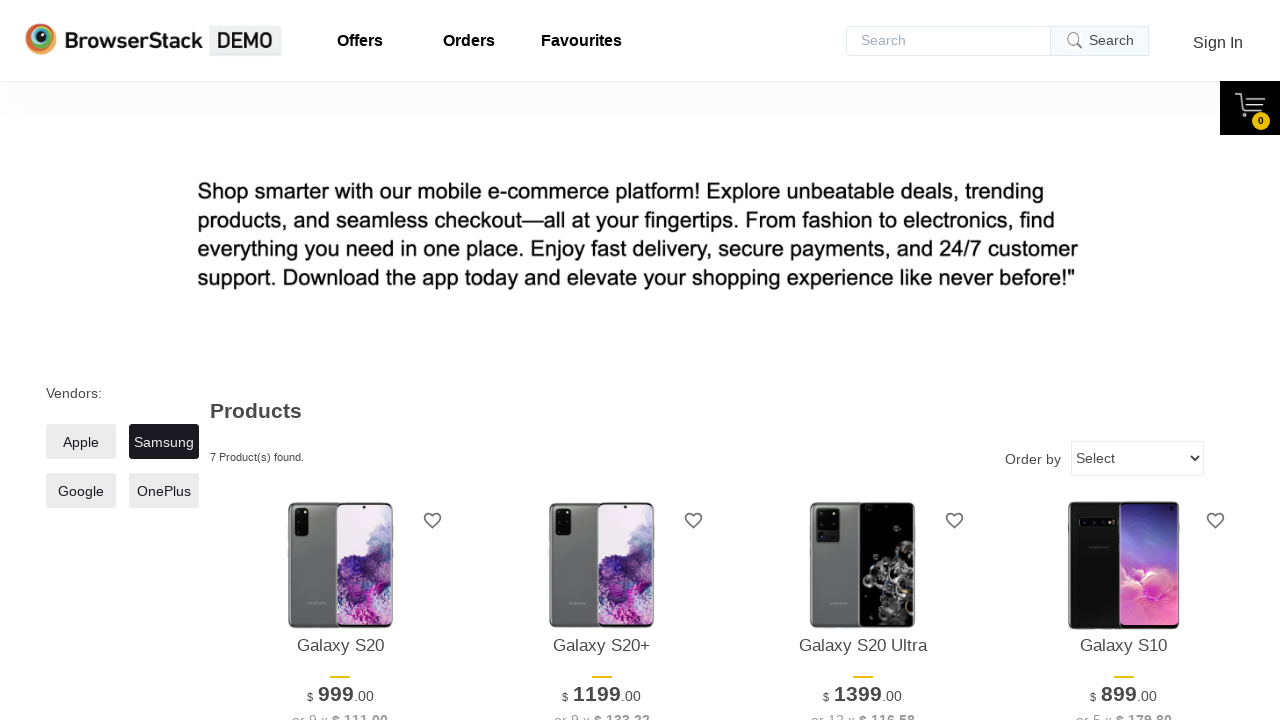

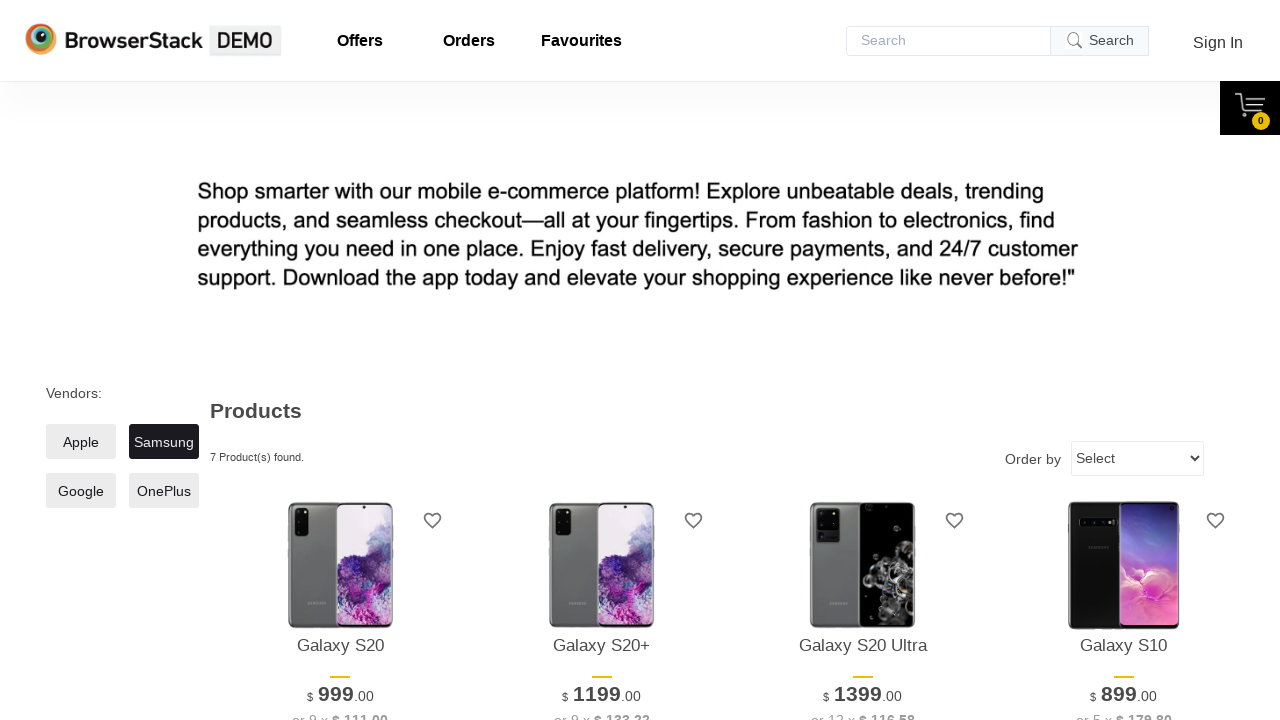